Tests clicking a blue primary button three times and accepting the alert dialog that appears after each click on the UI Testing Playground class attribute page.

Starting URL: http://uitestingplayground.com/classattr

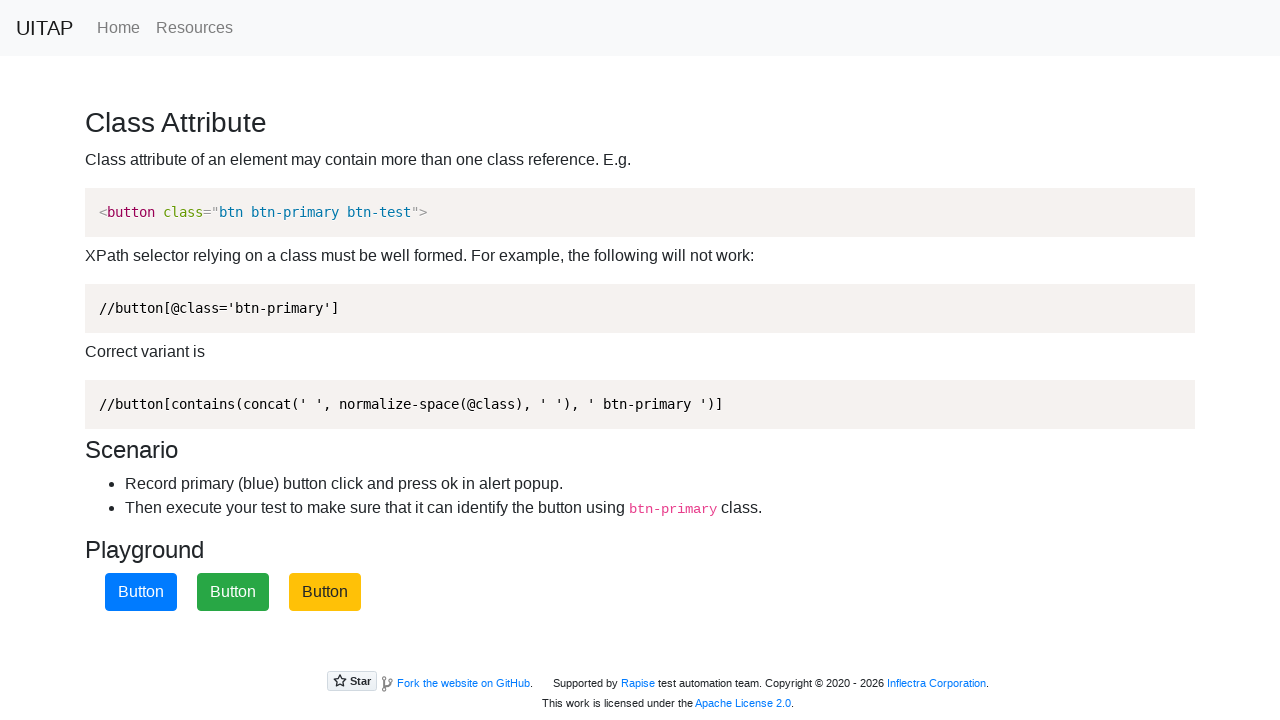

Navigated to UI Testing Playground class attribute page
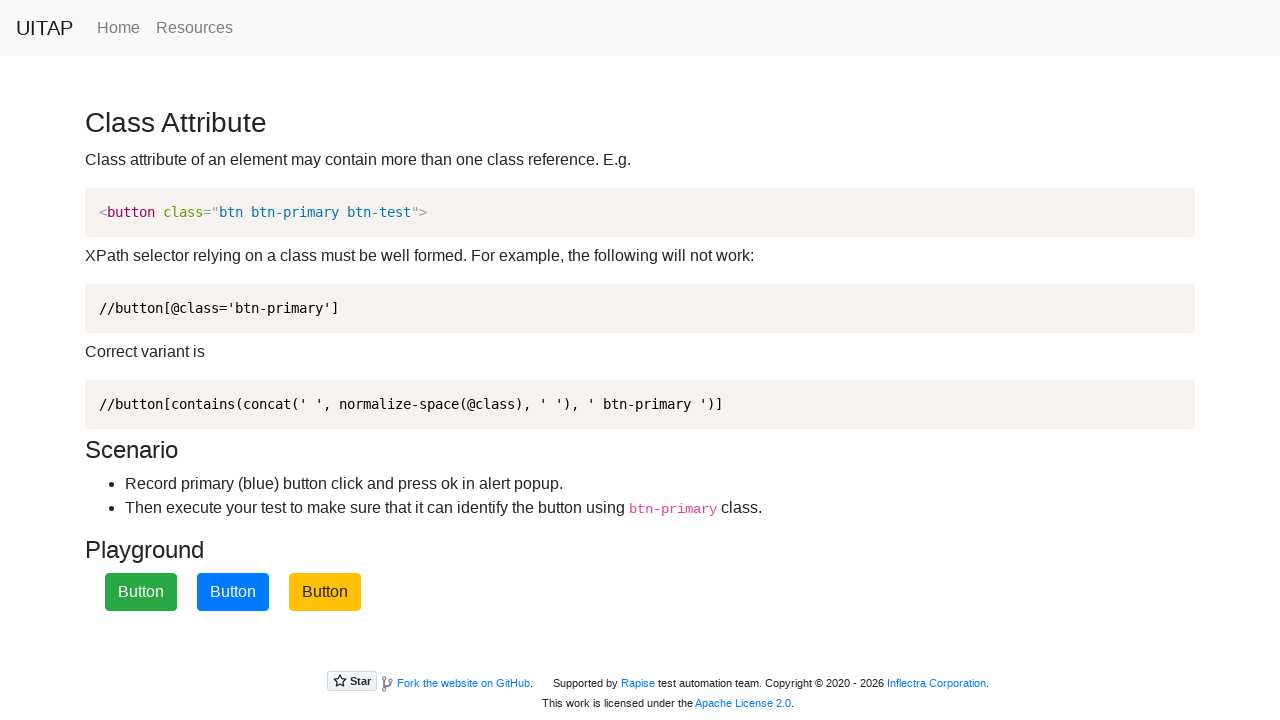

Clicked blue primary button (iteration 1 of 3) at (233, 592) on button.btn-primary
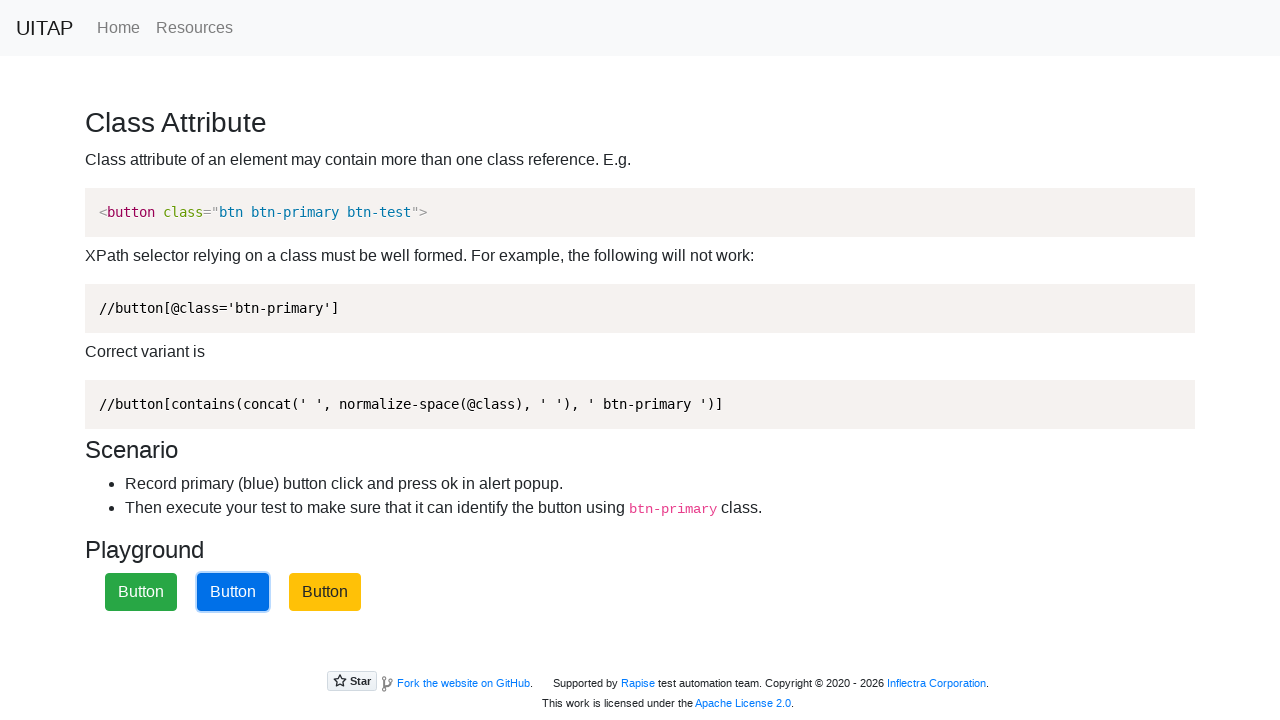

Set up dialog handler to accept alerts (iteration 1 of 3)
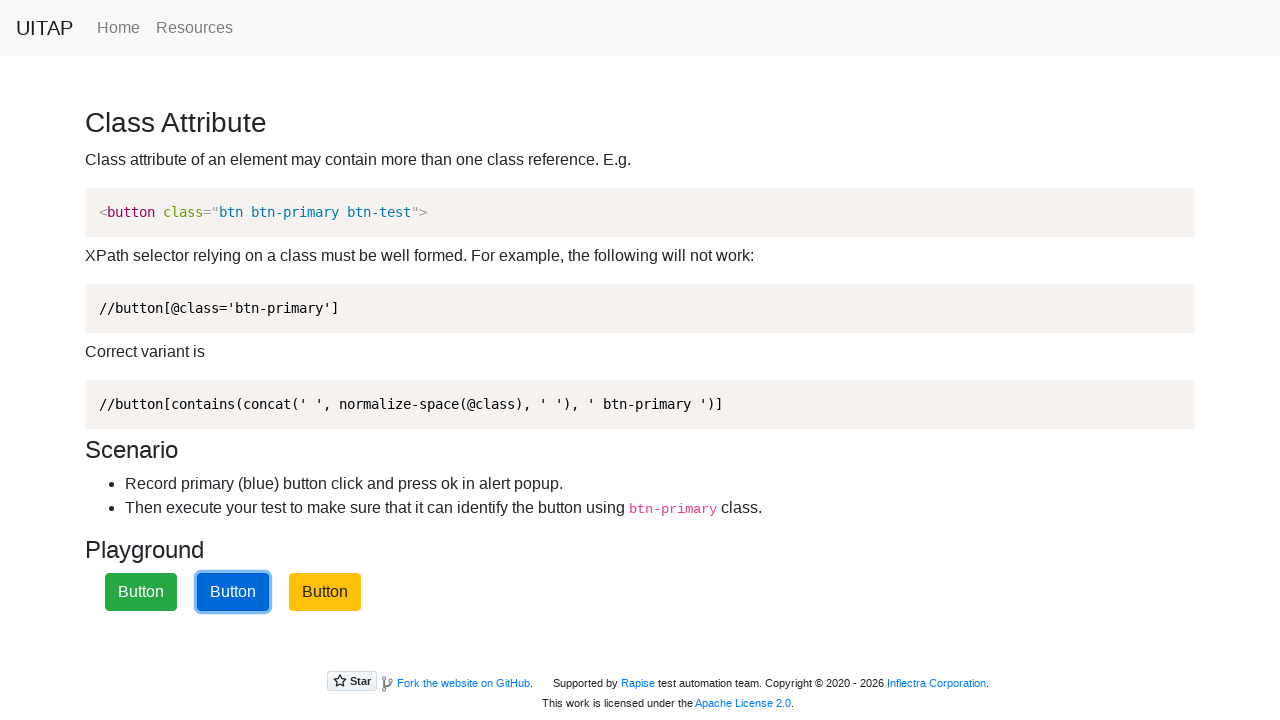

Waited 500ms for alert to be processed
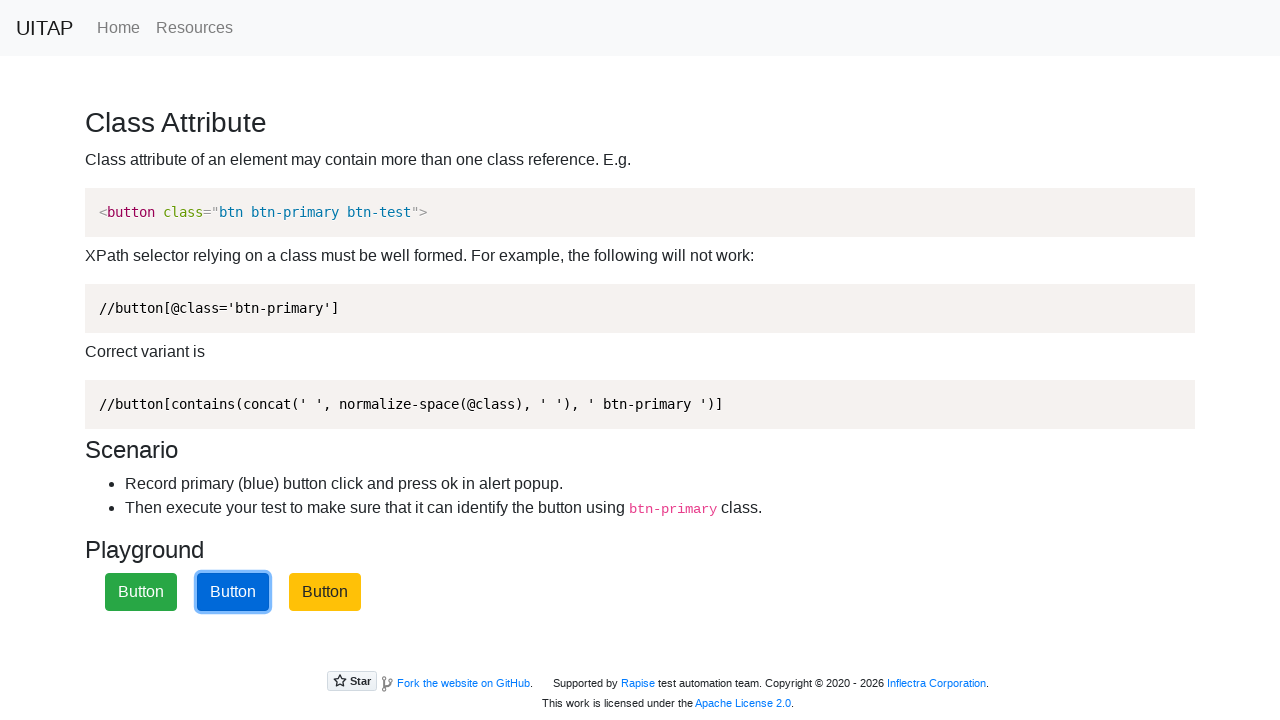

Clicked blue primary button (iteration 2 of 3) at (233, 592) on button.btn-primary
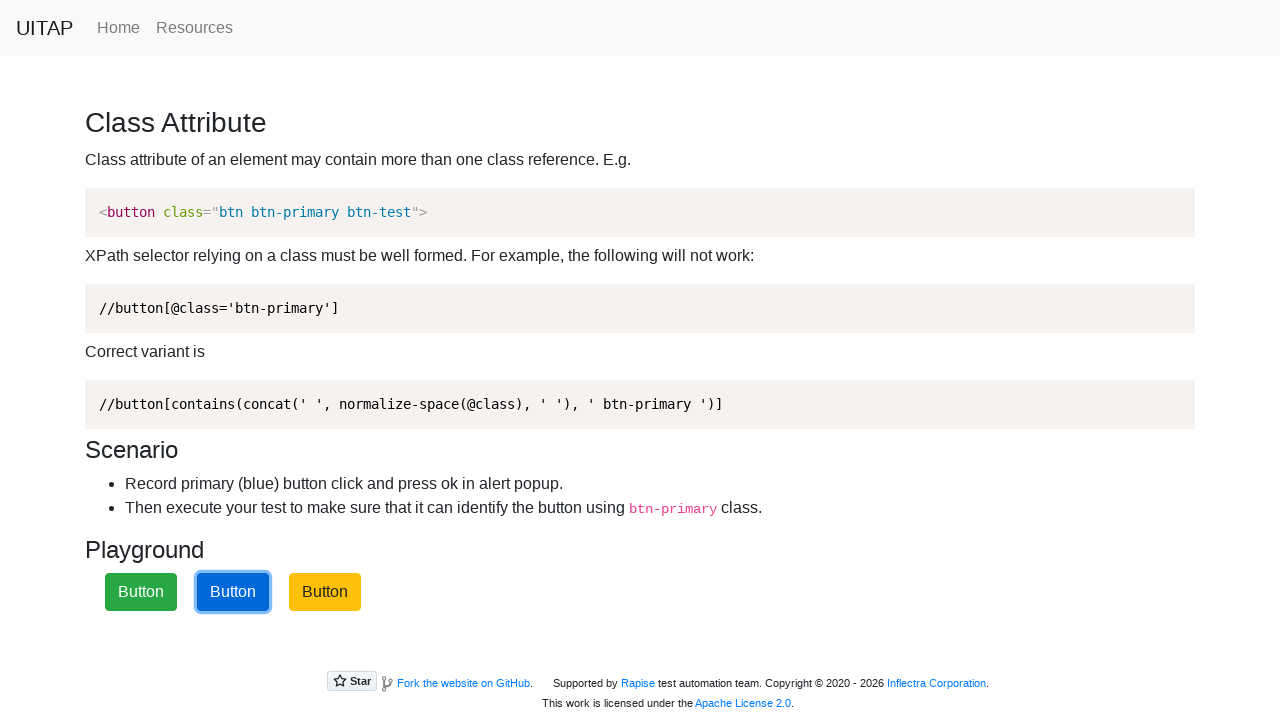

Set up dialog handler to accept alerts (iteration 2 of 3)
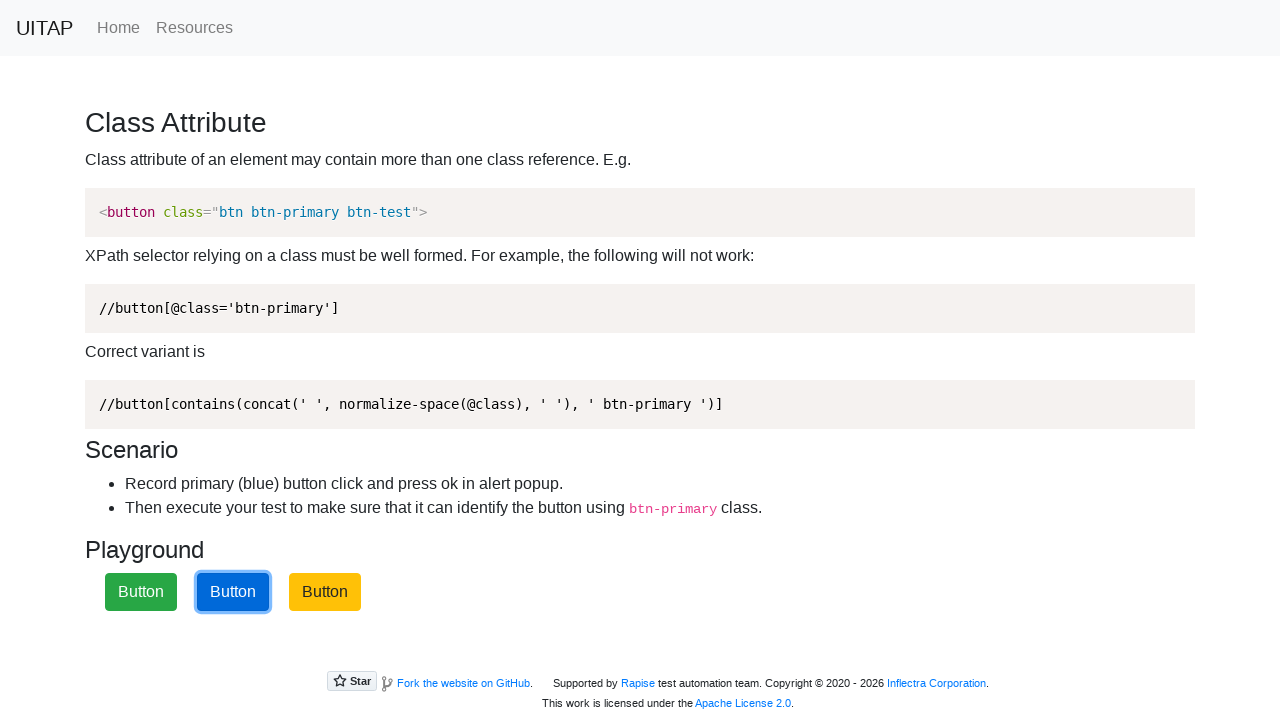

Waited 500ms for alert to be processed
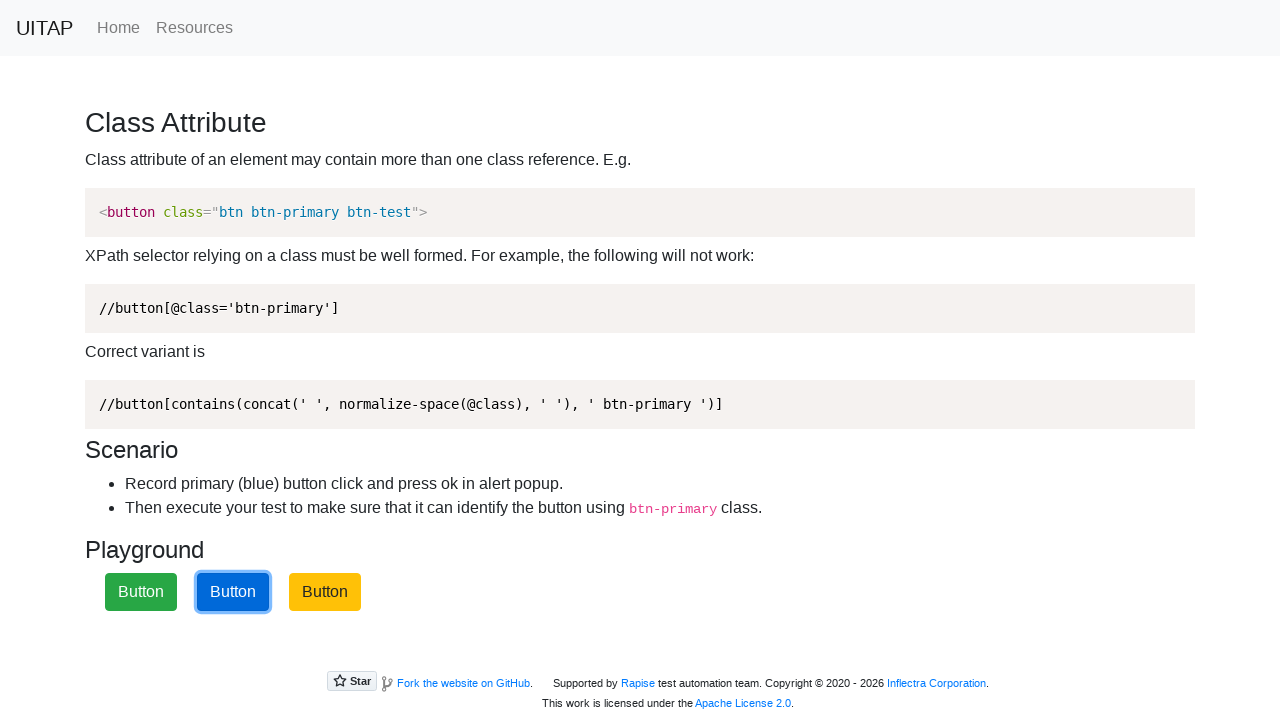

Clicked blue primary button (iteration 3 of 3) at (233, 592) on button.btn-primary
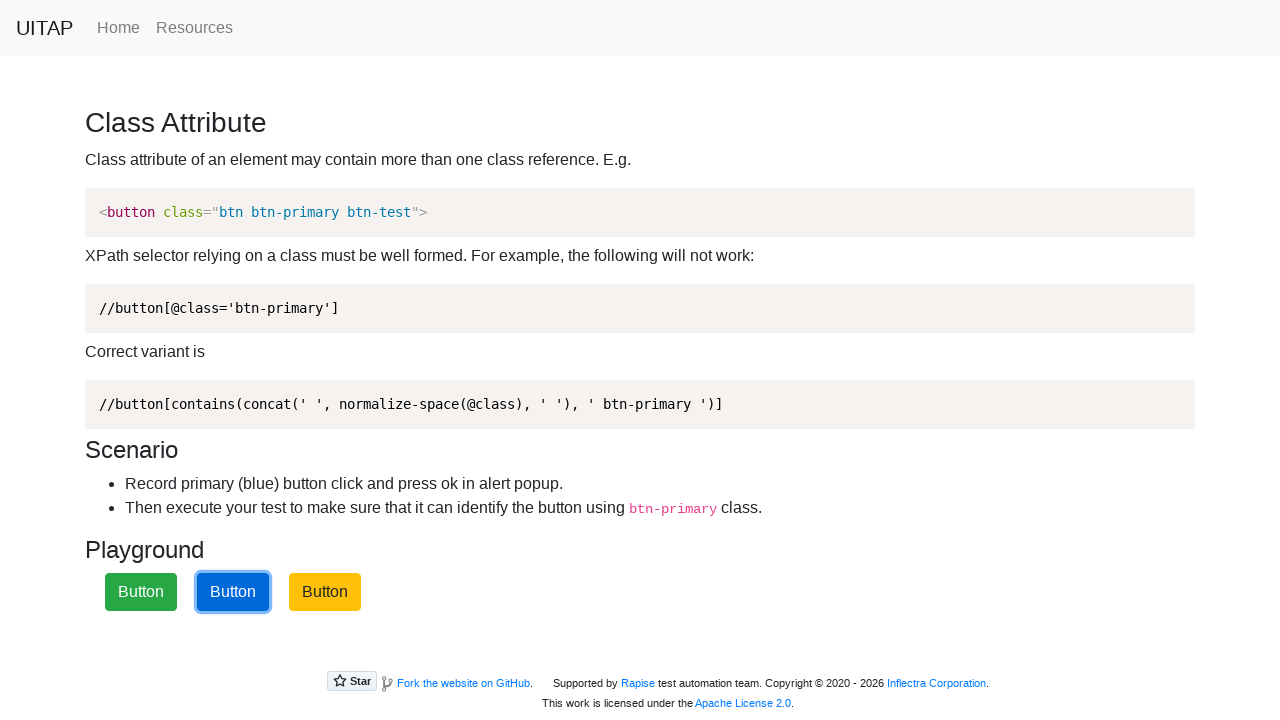

Set up dialog handler to accept alerts (iteration 3 of 3)
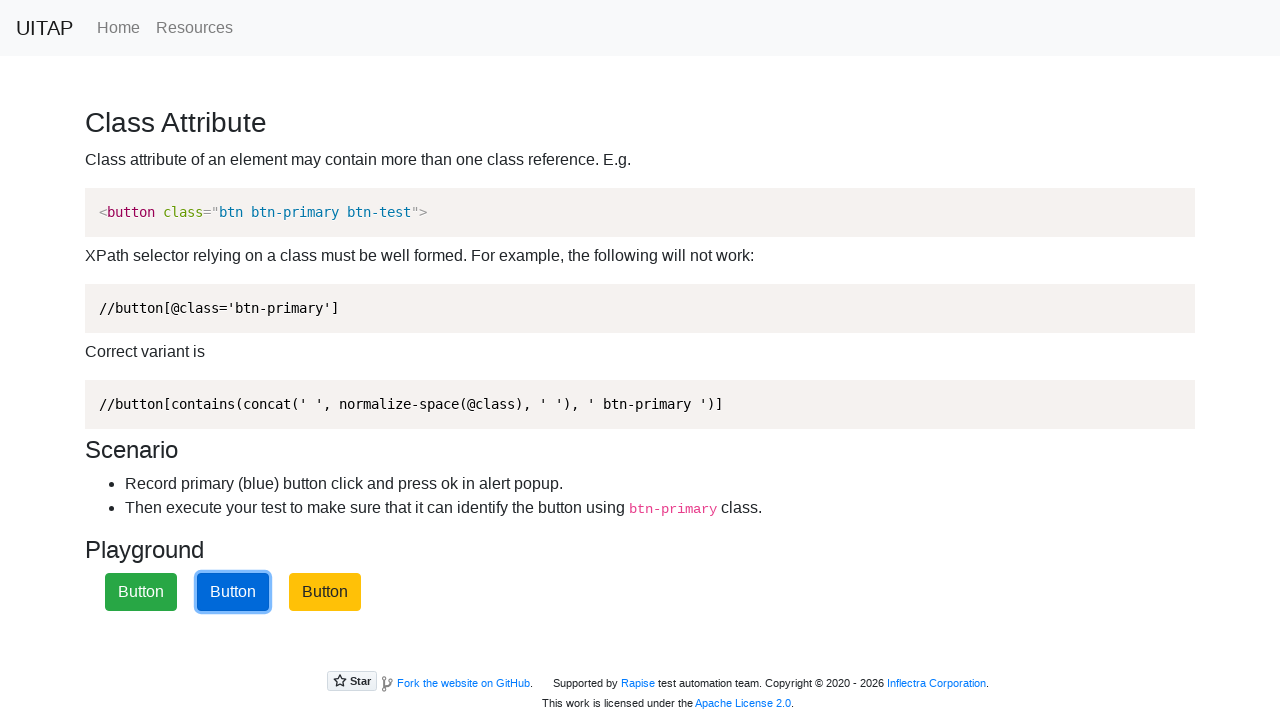

Waited 500ms for alert to be processed
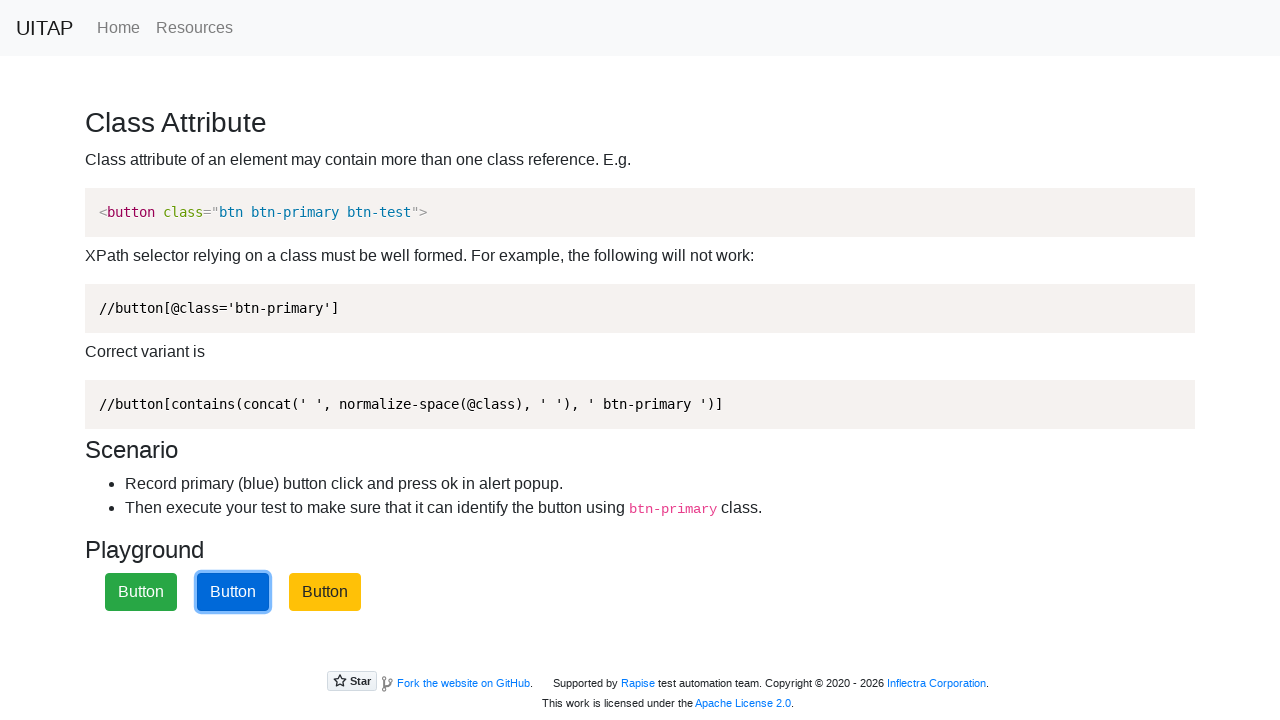

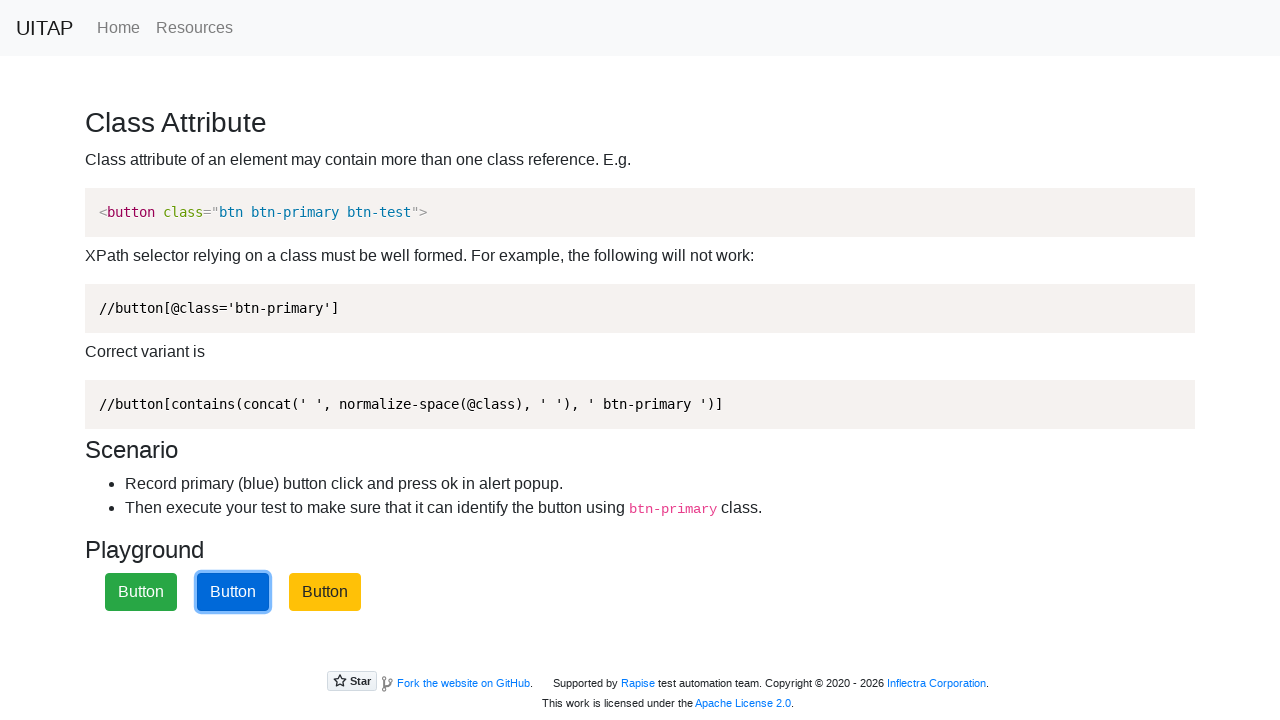